Solves a mathematical captcha by calculating a logarithmic expression, filling the answer, selecting checkboxes and radio buttons, then submitting the form

Starting URL: https://suninjuly.github.io/math.html

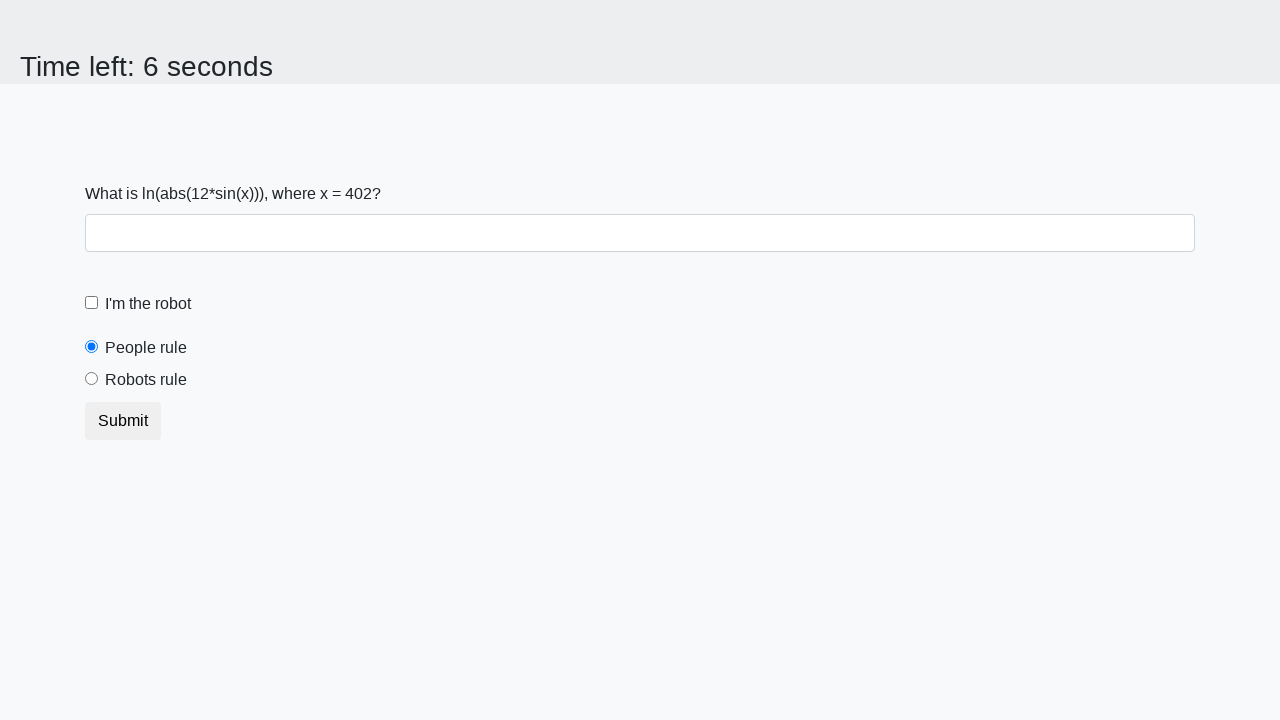

Retrieved x value from the page
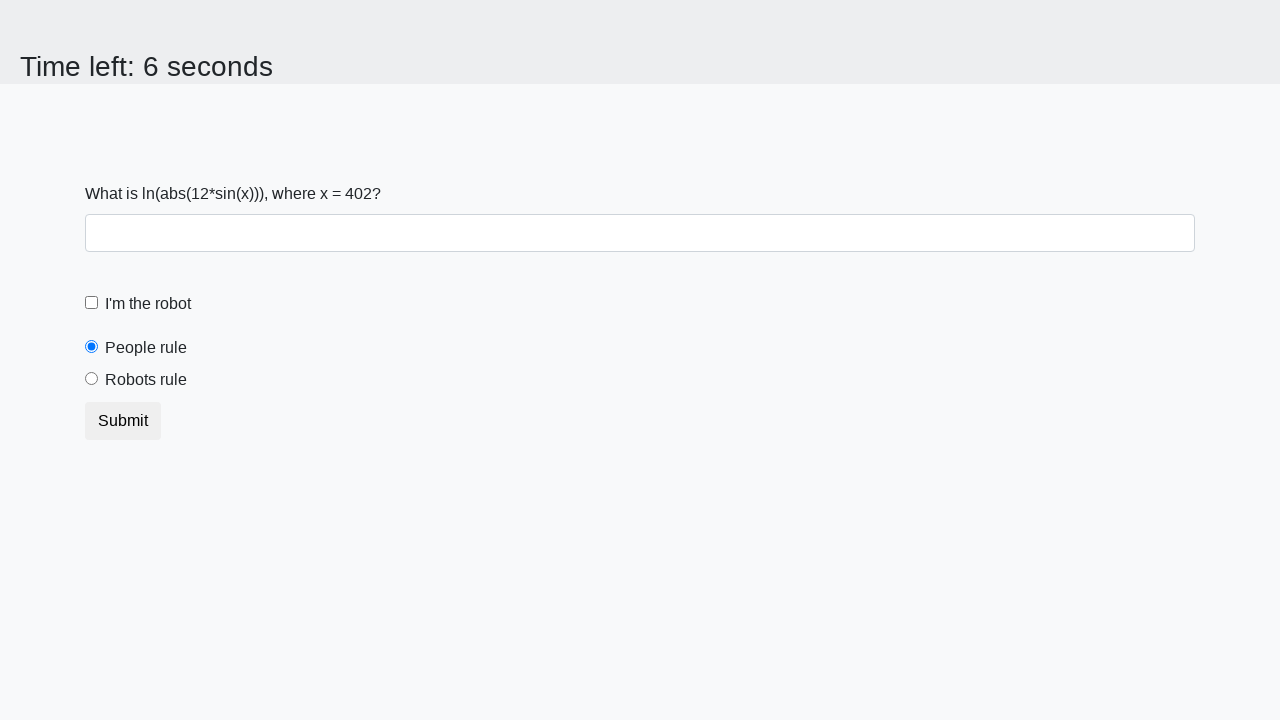

Calculated logarithmic expression result: 0.3937423391888812
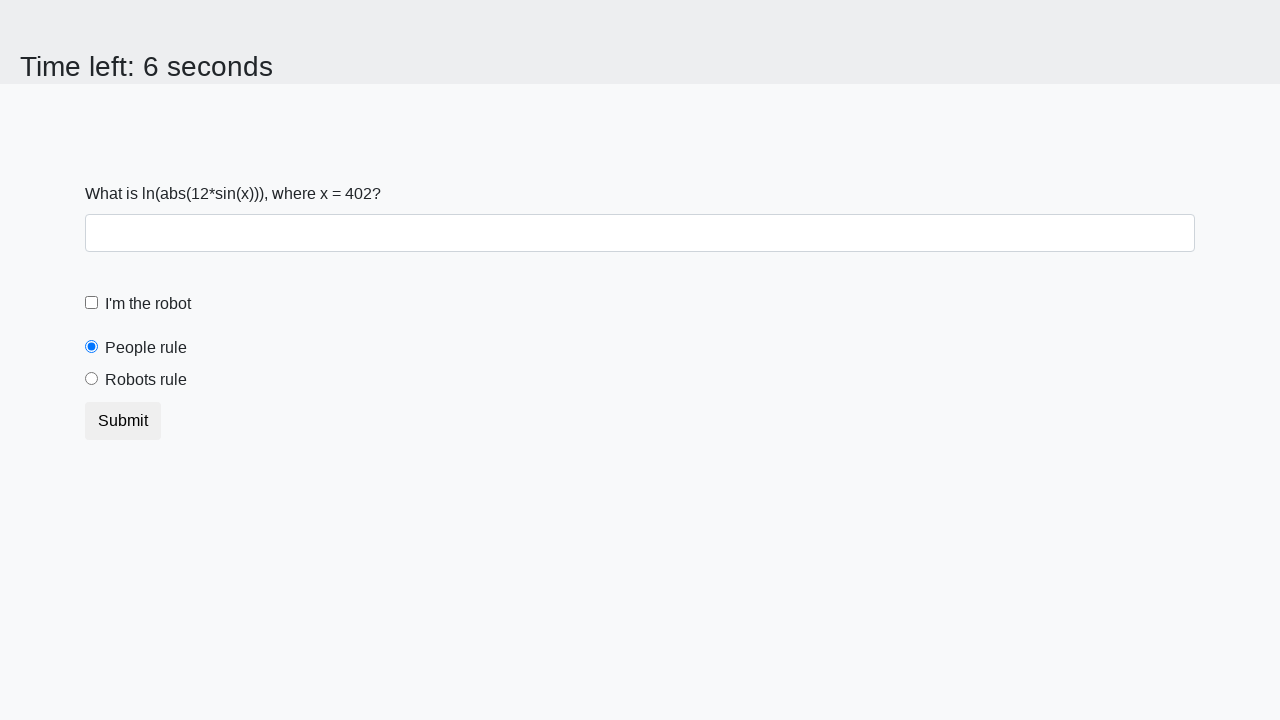

Filled answer field with calculated value on #answer
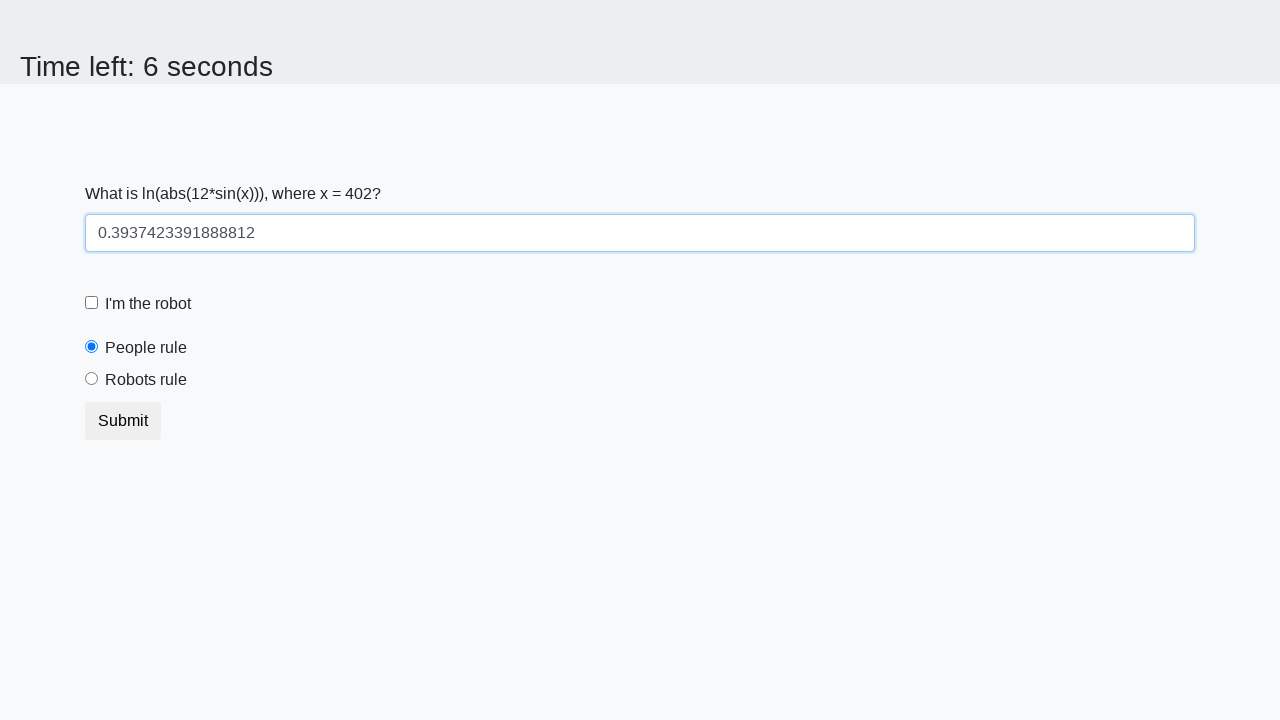

Clicked the robot checkbox at (92, 303) on #robotCheckbox
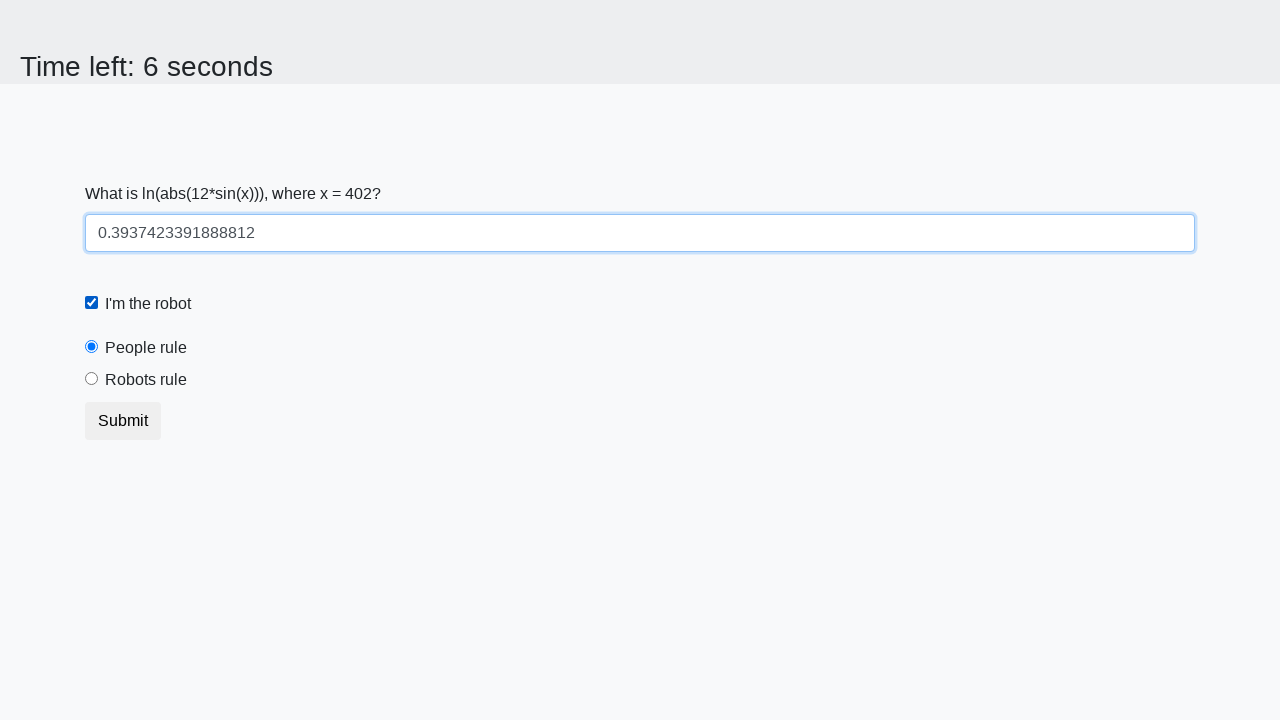

Selected 'robots rule' radio button at (92, 379) on #robotsRule
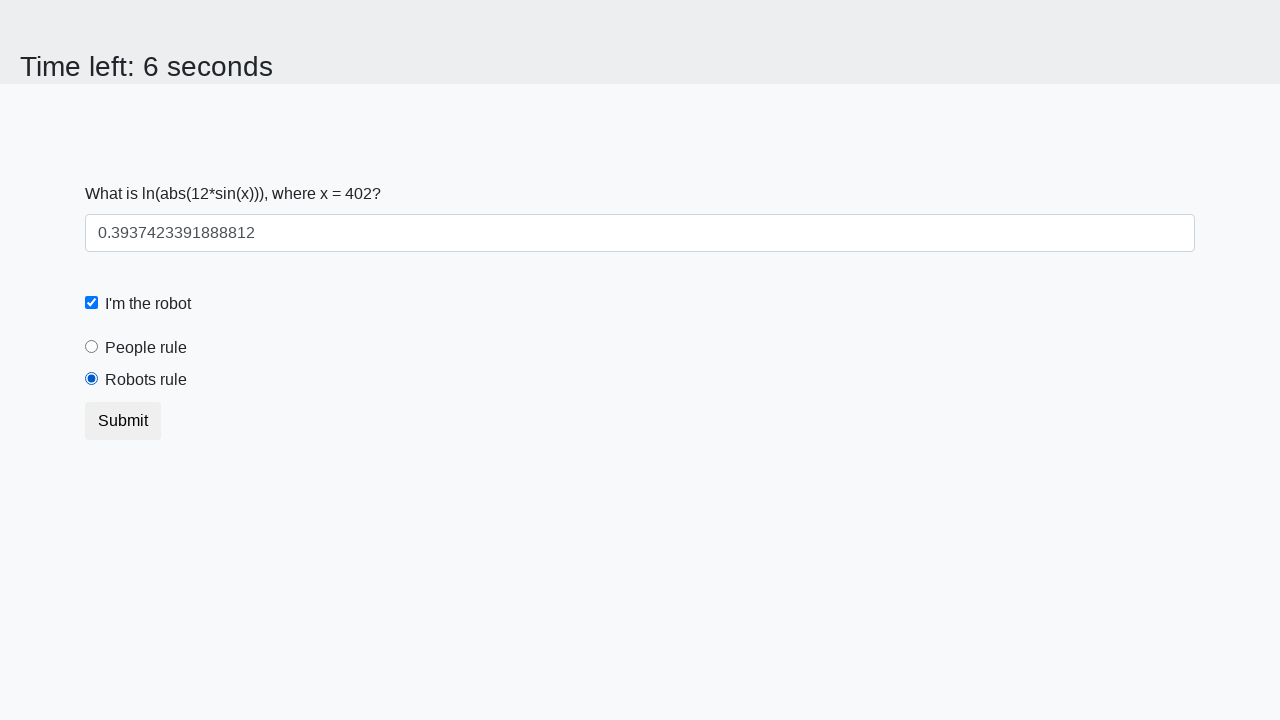

Clicked submit button to submit the form at (123, 421) on .btn-default
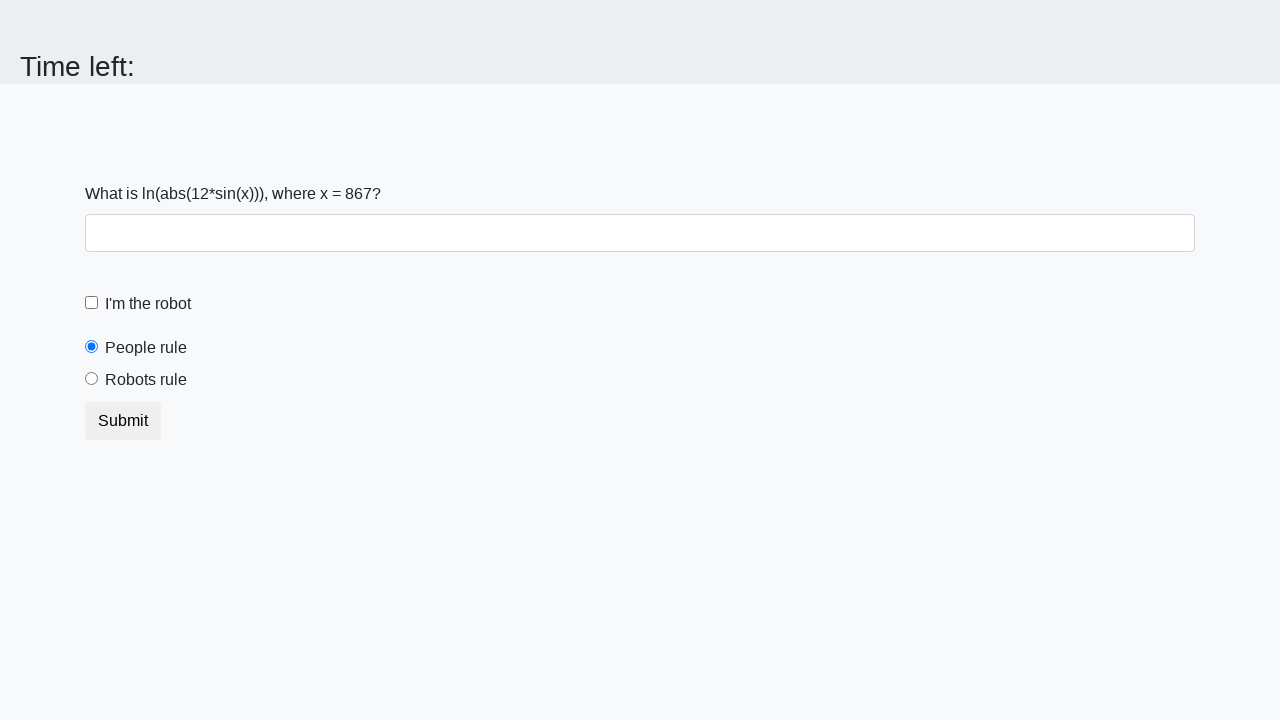

Waited 2 seconds for form submission result
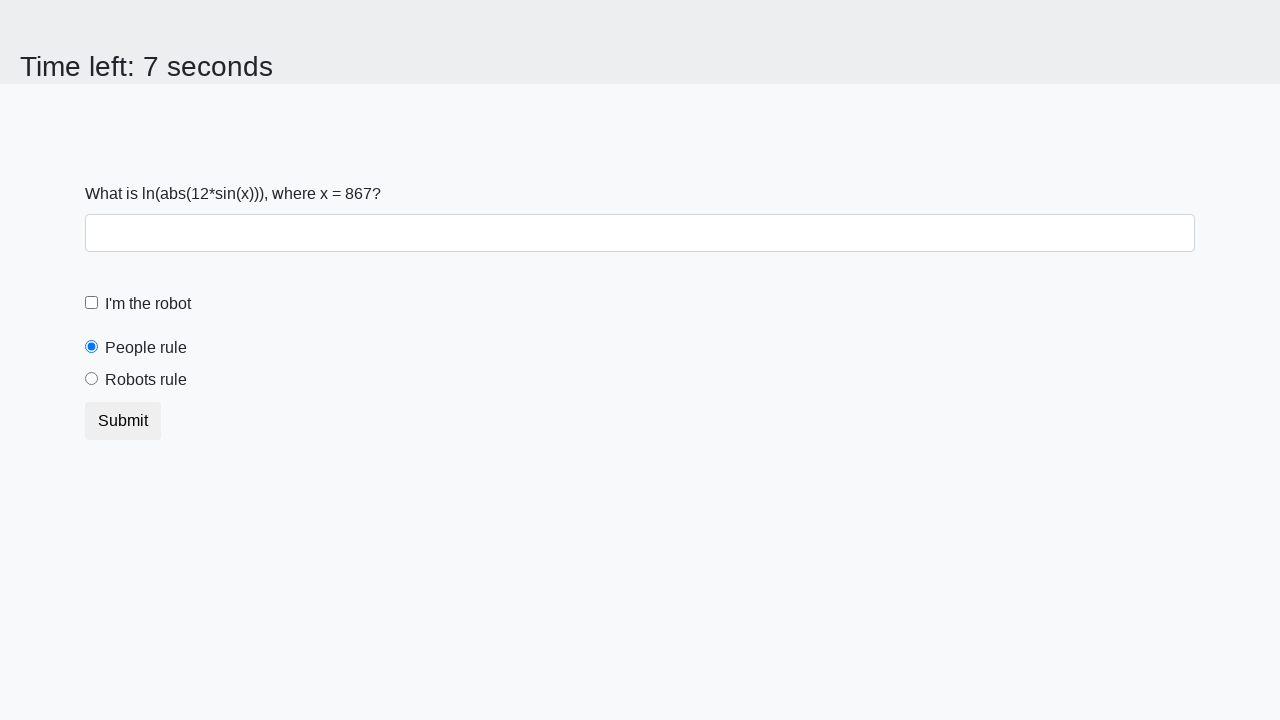

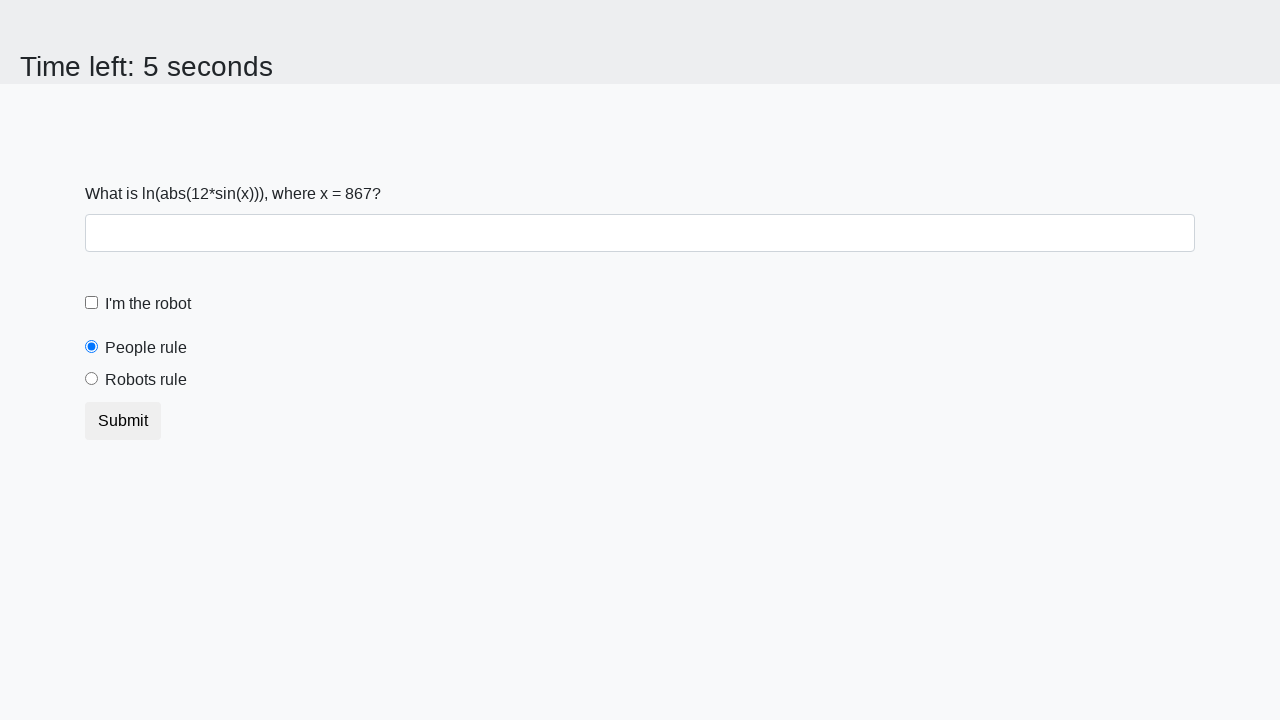